Performs drag and drop operation on jQuery UI demo page

Starting URL: http://jqueryui.com/

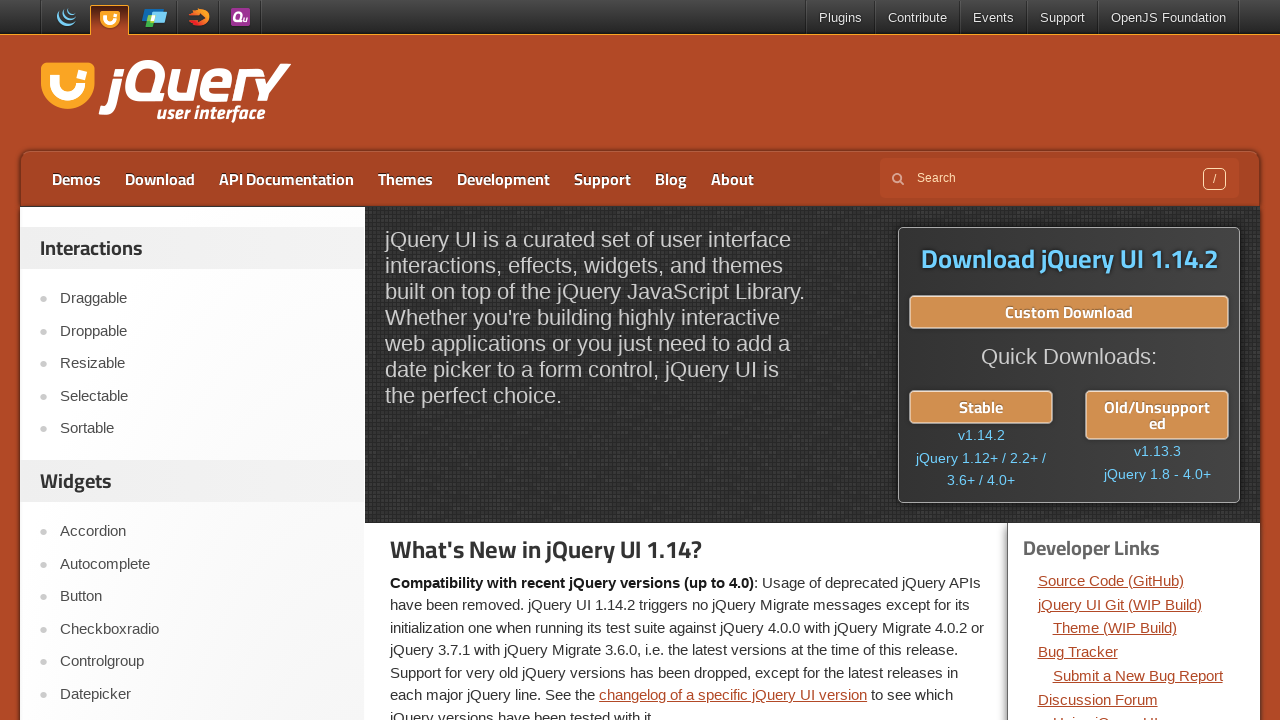

Clicked drag-drop demo link from sidebar at (202, 331) on xpath=//*[@id="sidebar"]/aside[1]/ul/li[2]/a
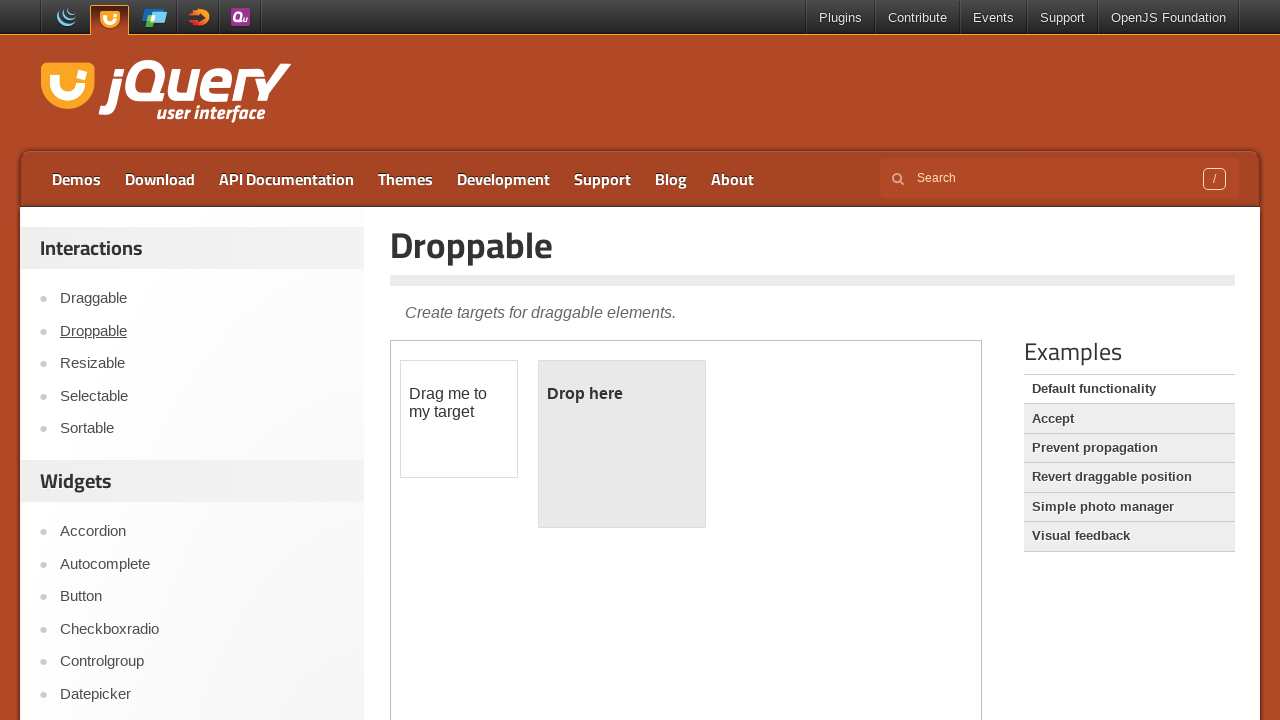

Located iframe containing drag-drop demo
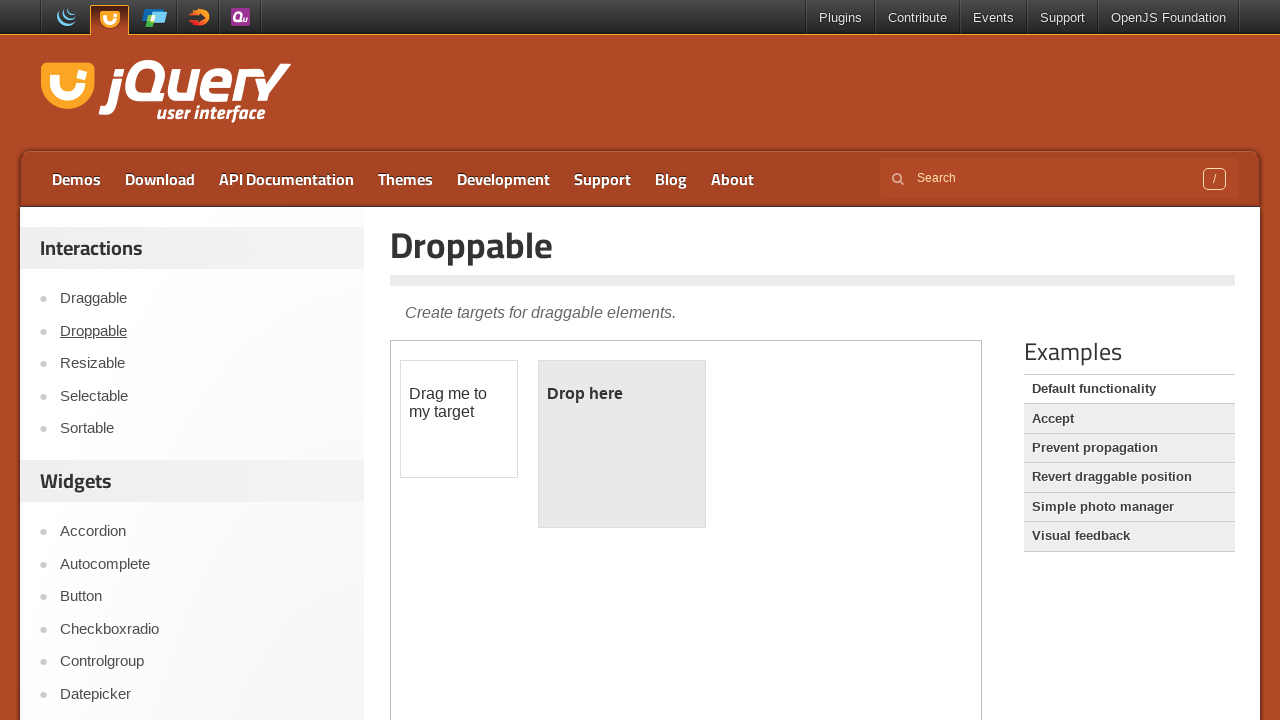

Located draggable element
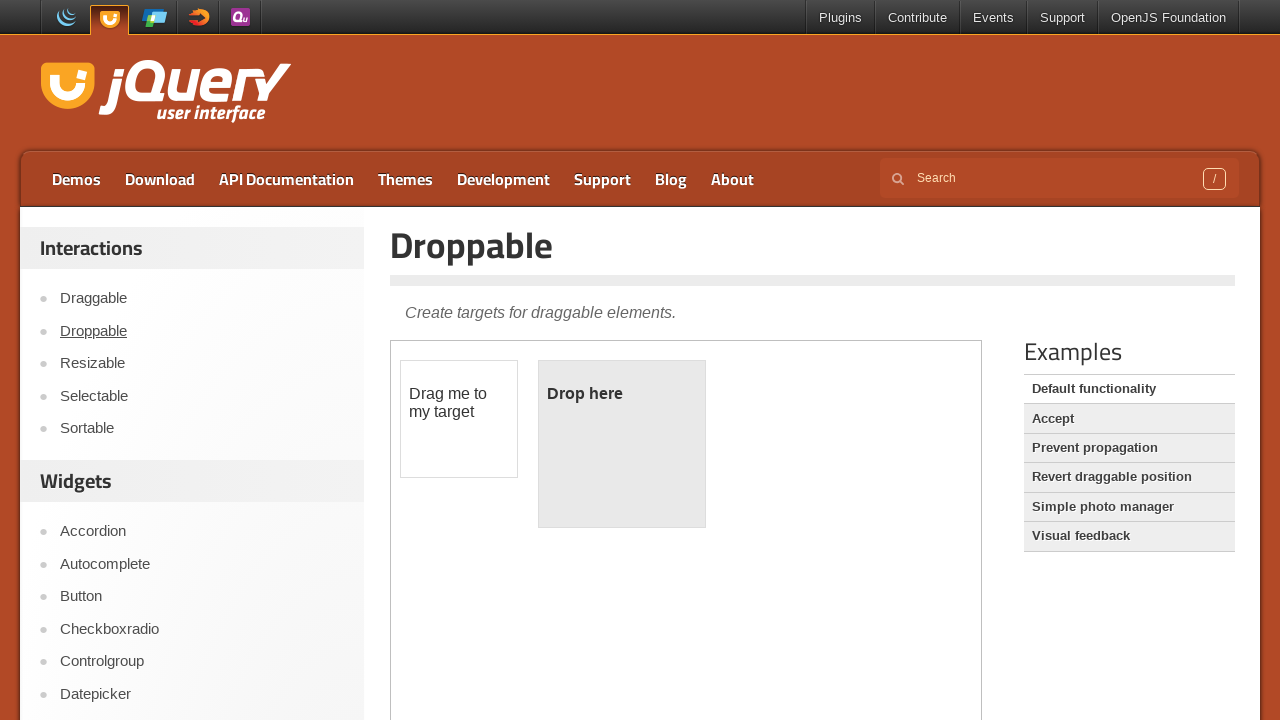

Located droppable target element
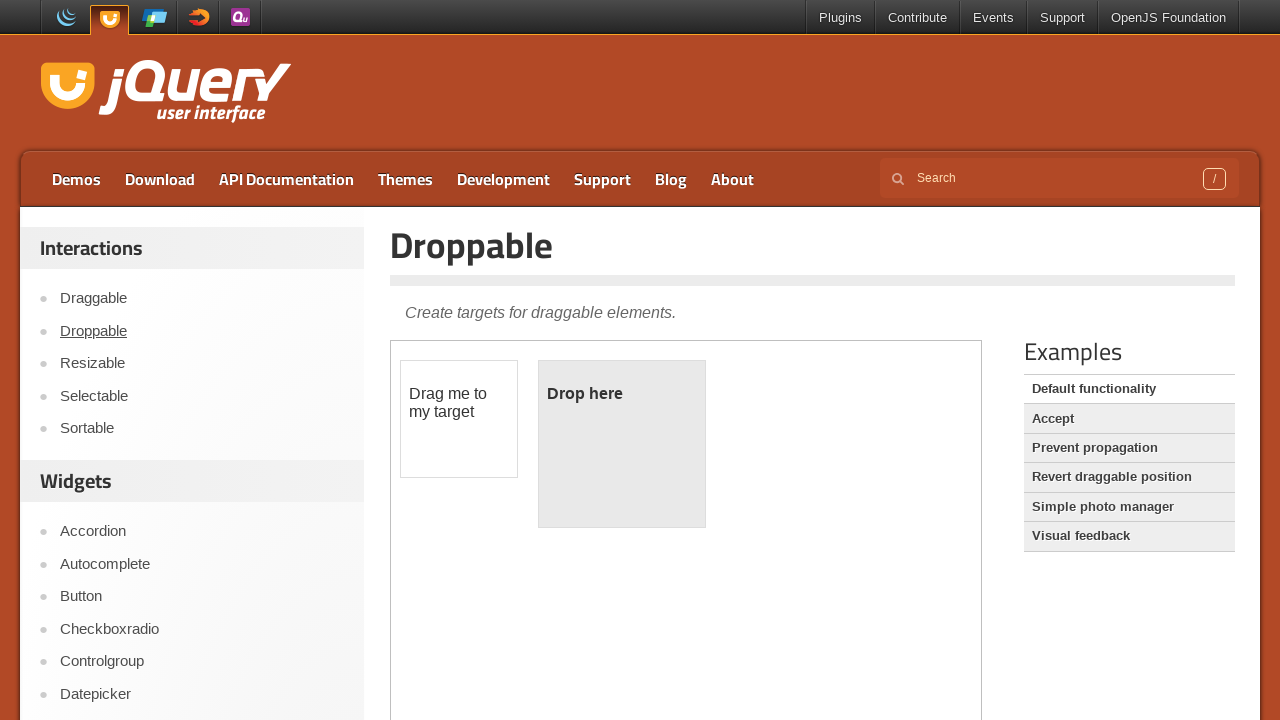

Performed drag and drop operation from draggable to droppable element at (622, 444)
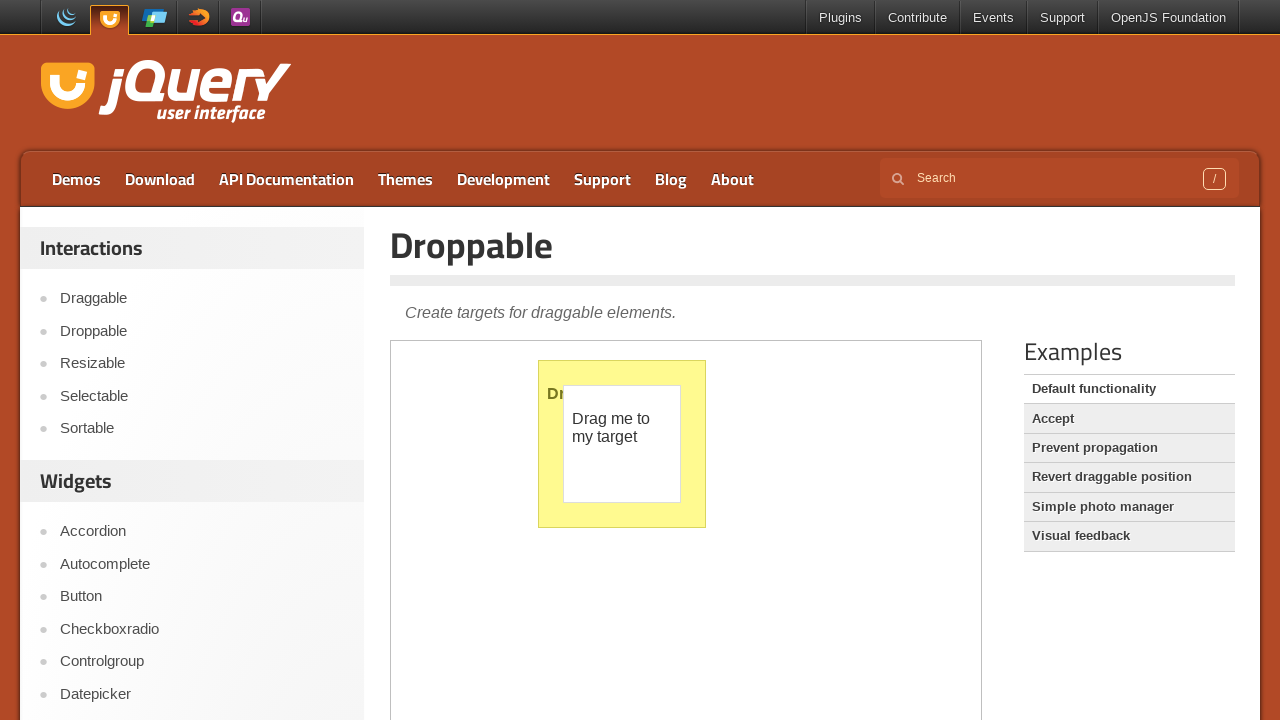

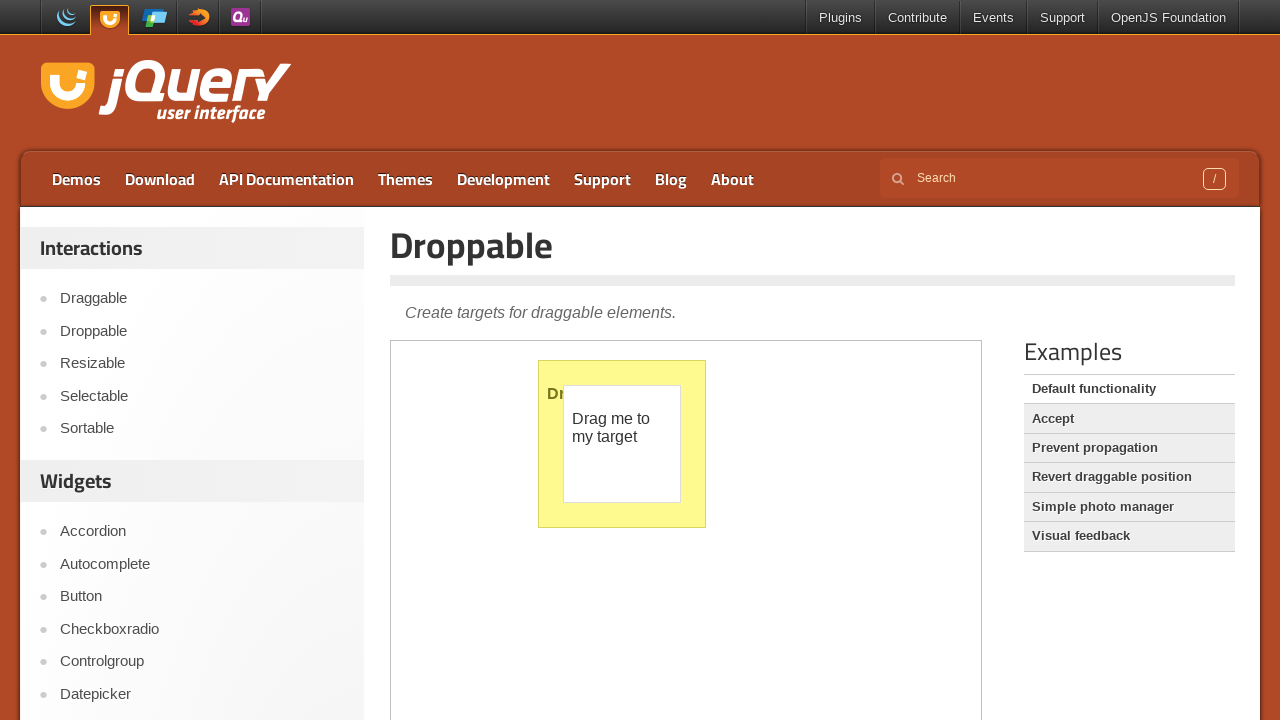